Navigates to the zlti.com homepage and verifies that anchor links are present on the page

Starting URL: http://www.zlti.com

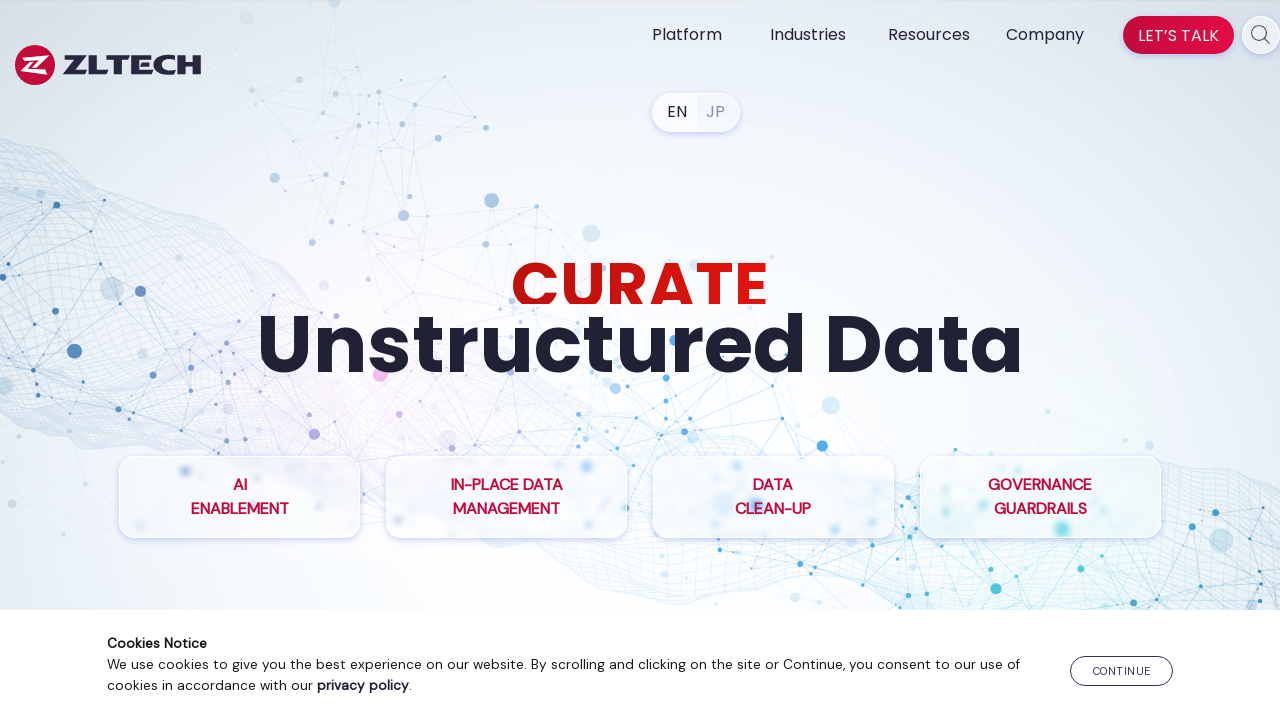

Navigated to zlti.com homepage
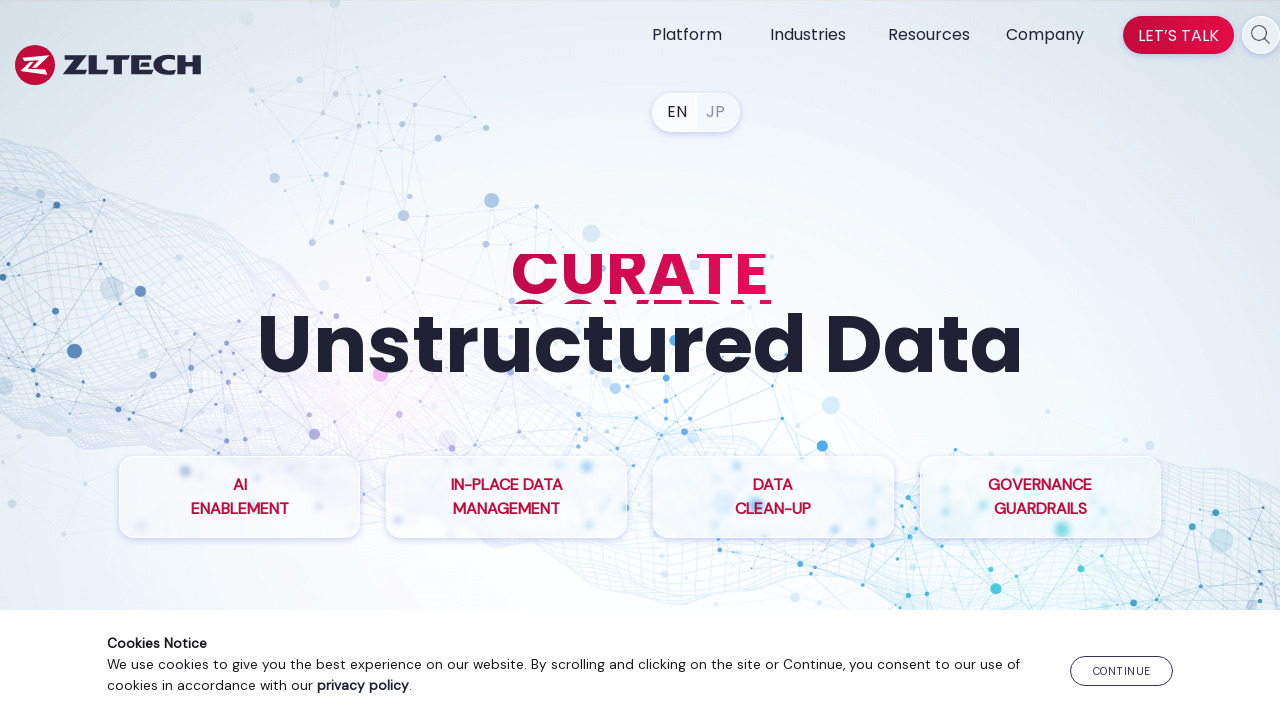

Waited for anchor links to be present on the page
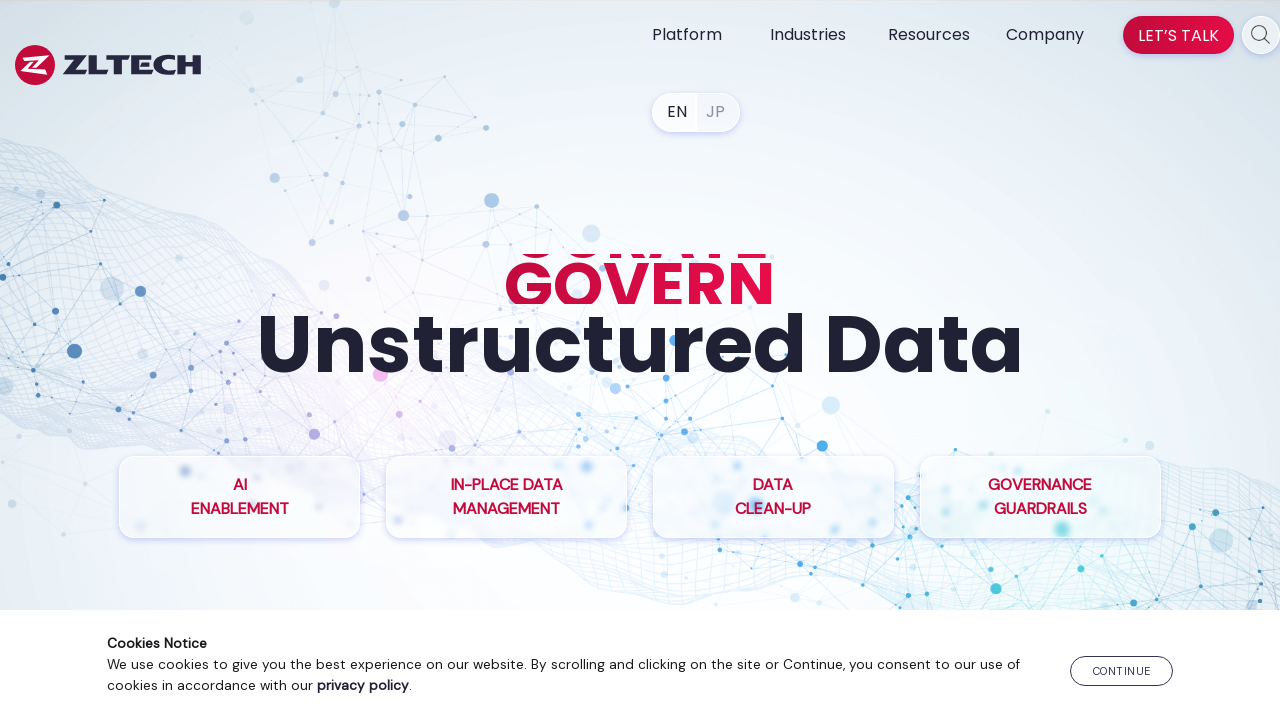

Retrieved all anchor links from the page - found 79 links
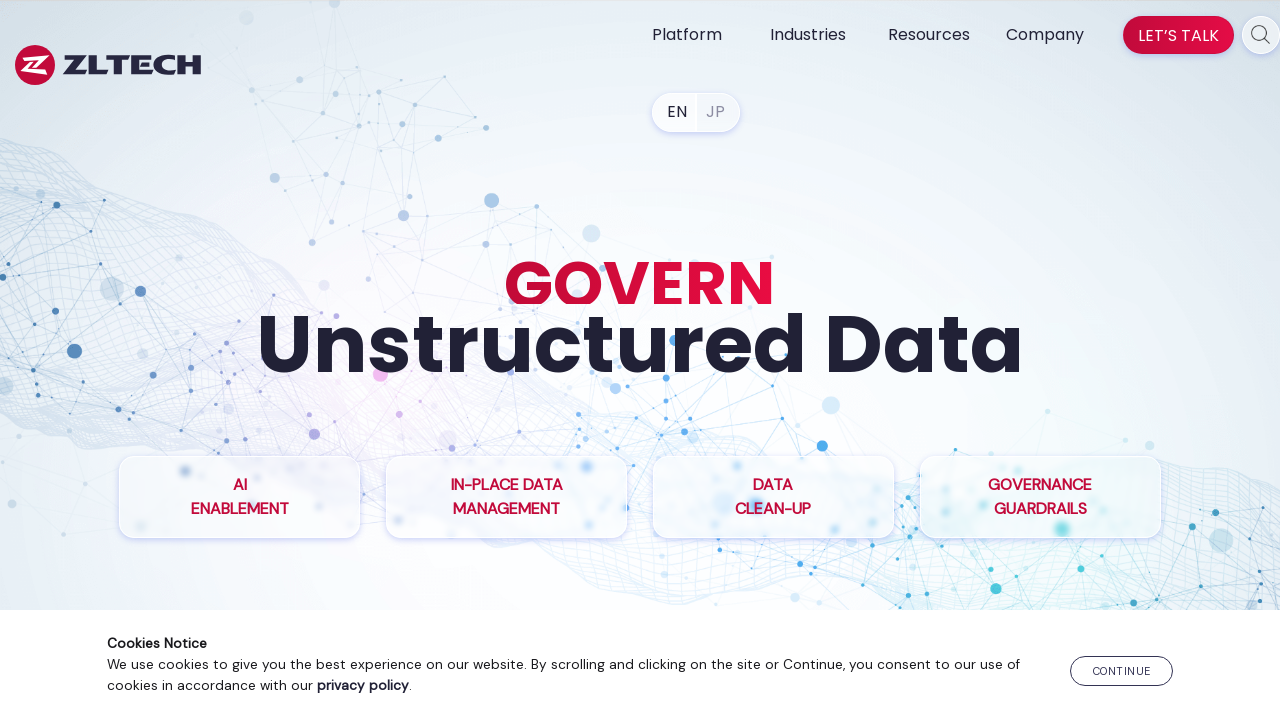

Verified that anchor links are present on the zlti.com homepage
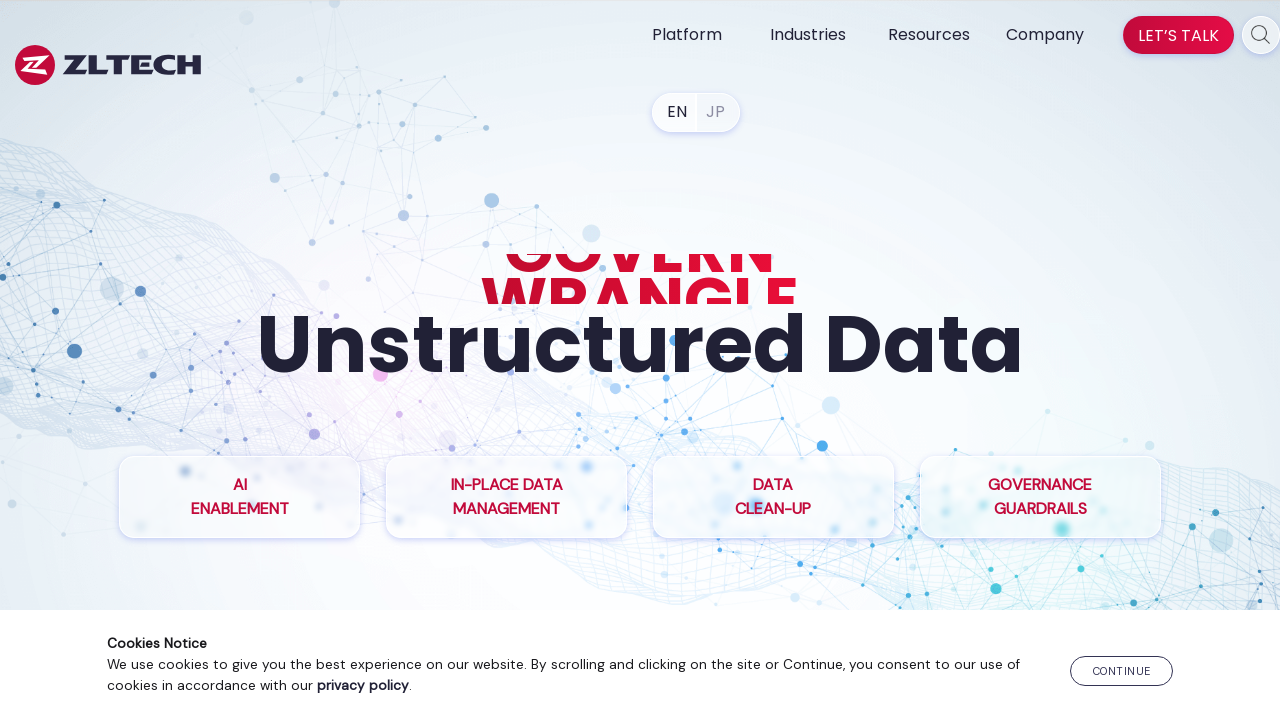

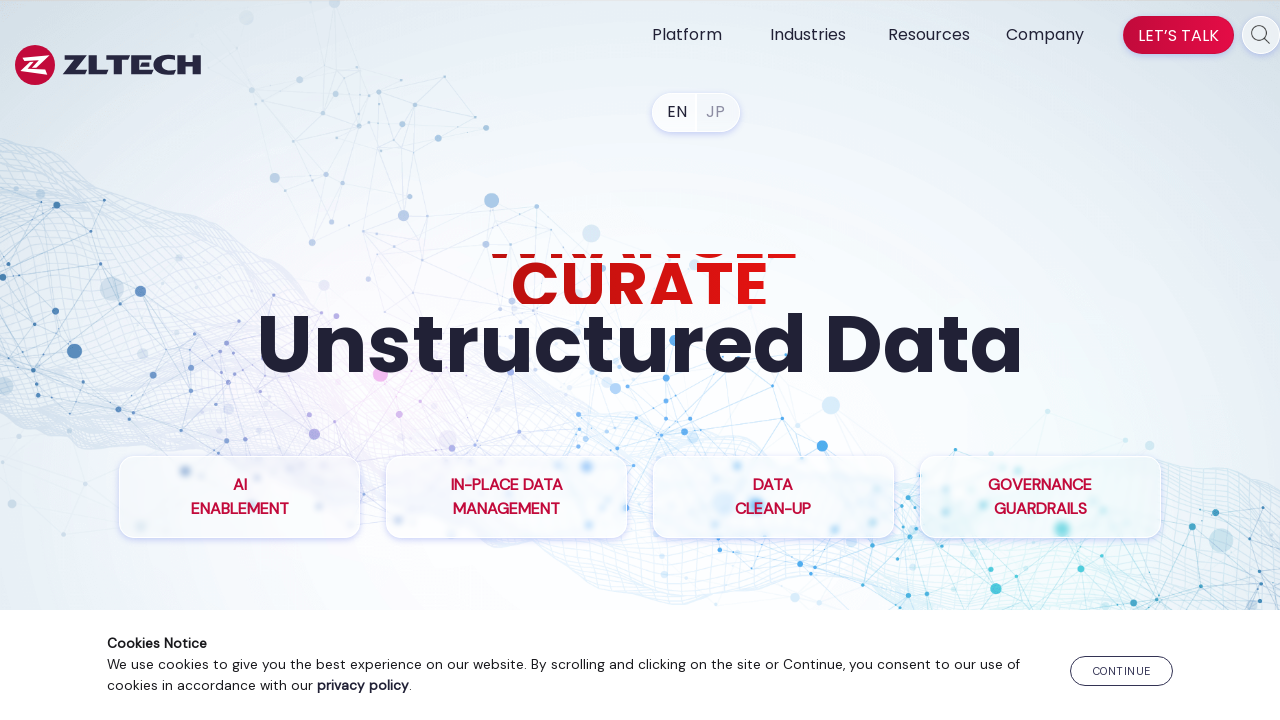